Tests a registration form by filling required fields (first name, last name, email) and submitting, then verifies successful registration message appears

Starting URL: http://suninjuly.github.io/registration1.html

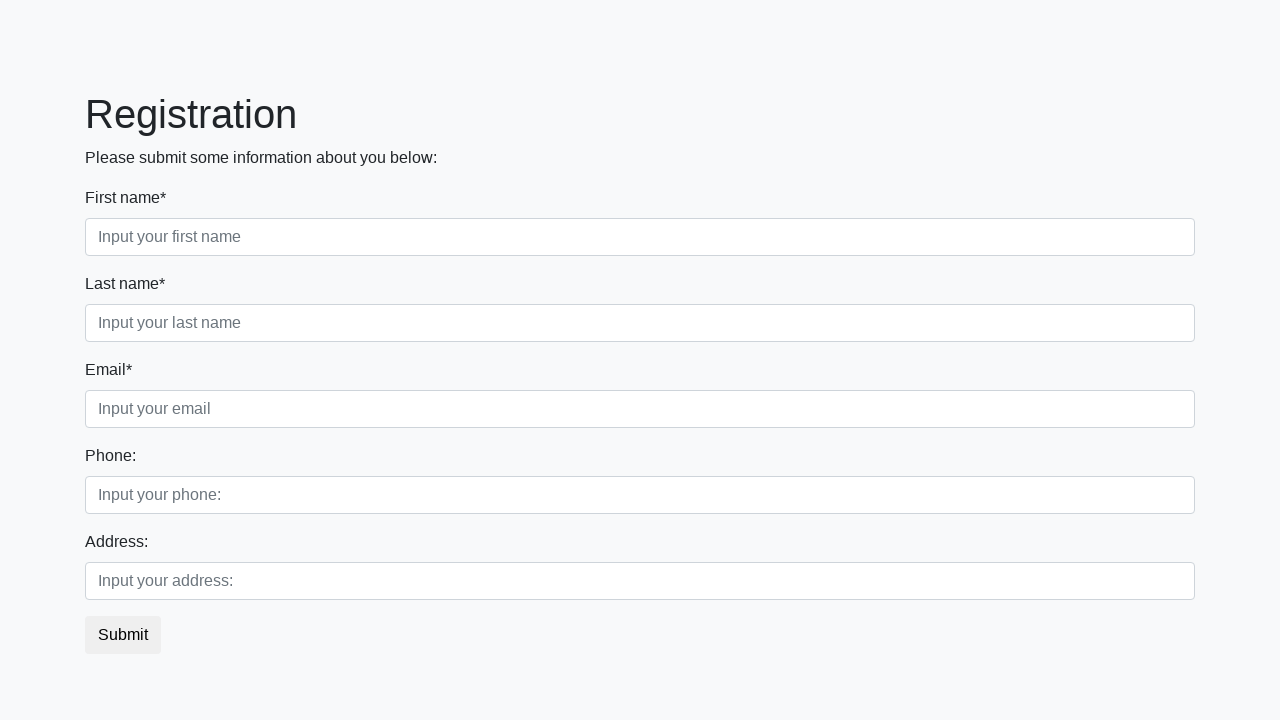

Filled first name field with 'Benjamin' on [placeholder='Input your first name']
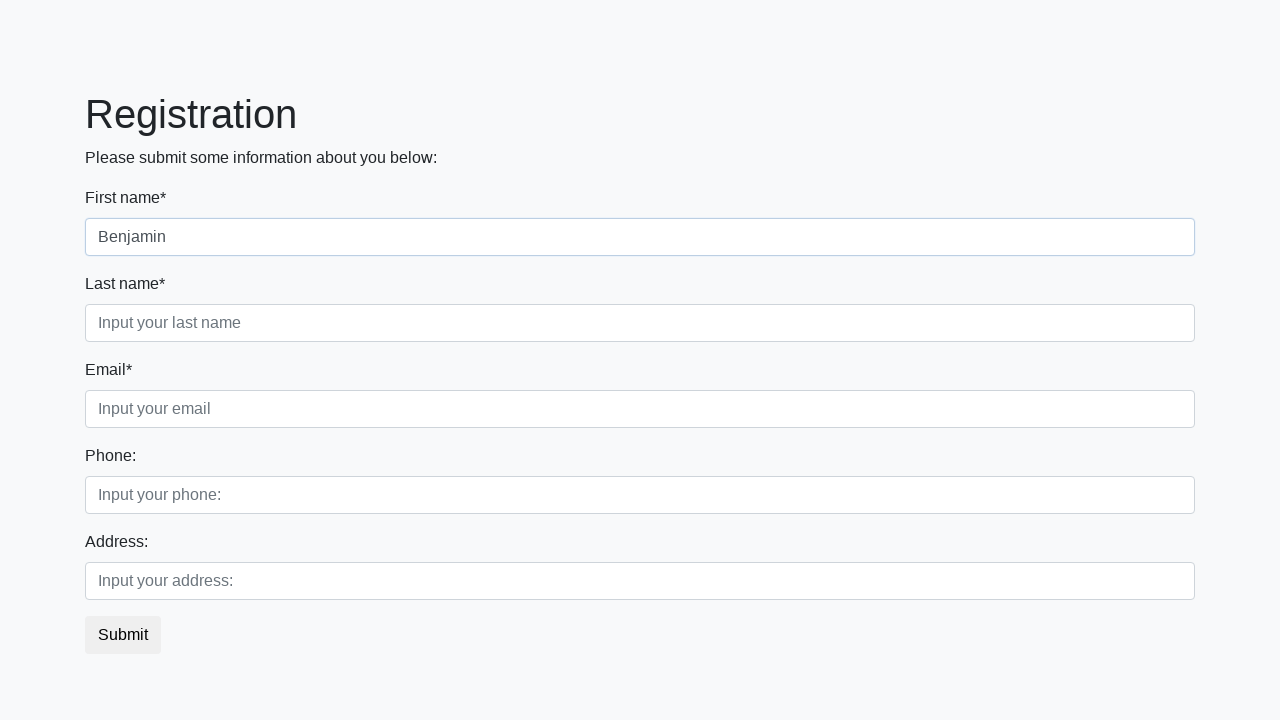

Filled last name field with 'Thompson' on [placeholder='Input your last name']
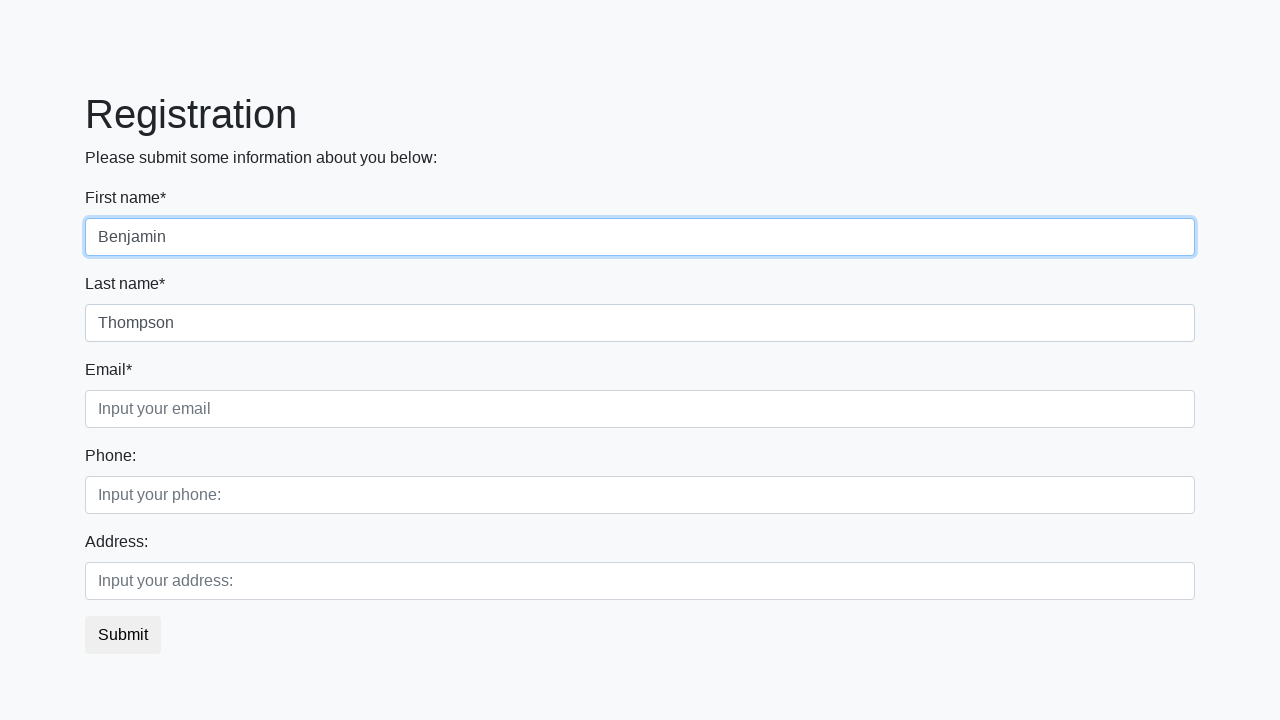

Filled email field with 'benjamin.thompson@testmail.com' on [placeholder='Input your email']
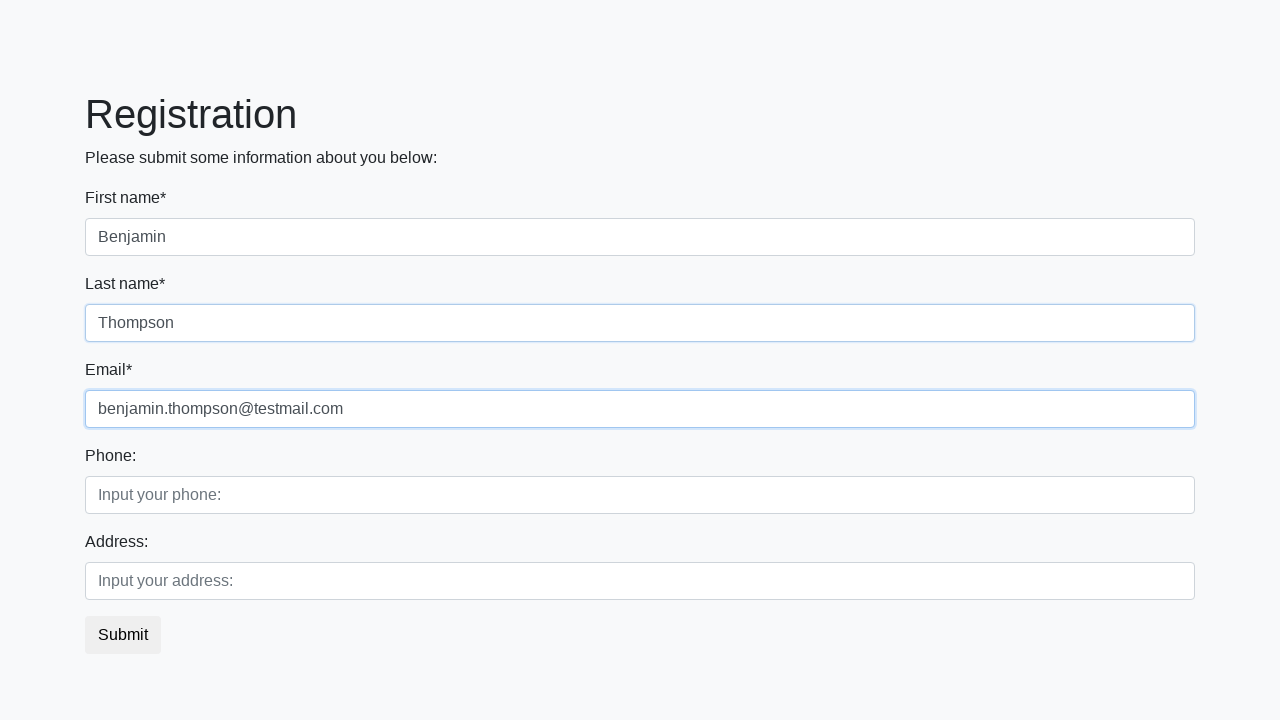

Clicked submit button to register at (123, 635) on button.btn
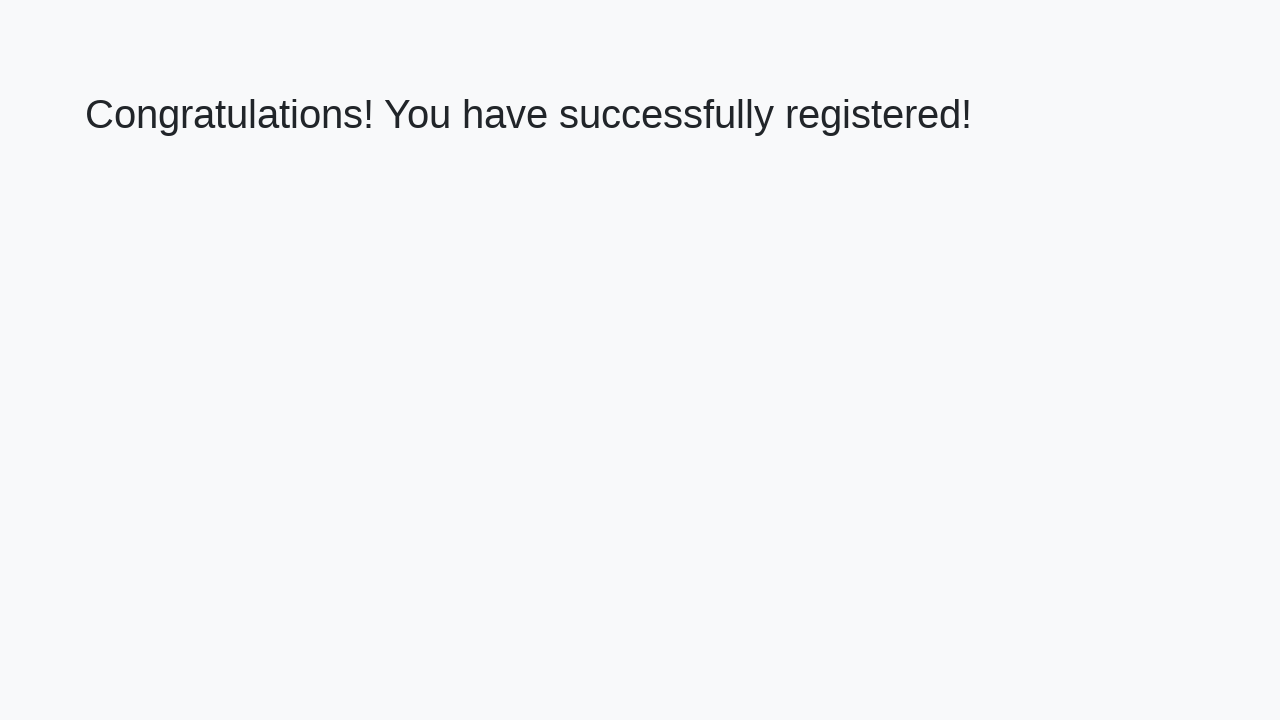

Success message heading loaded
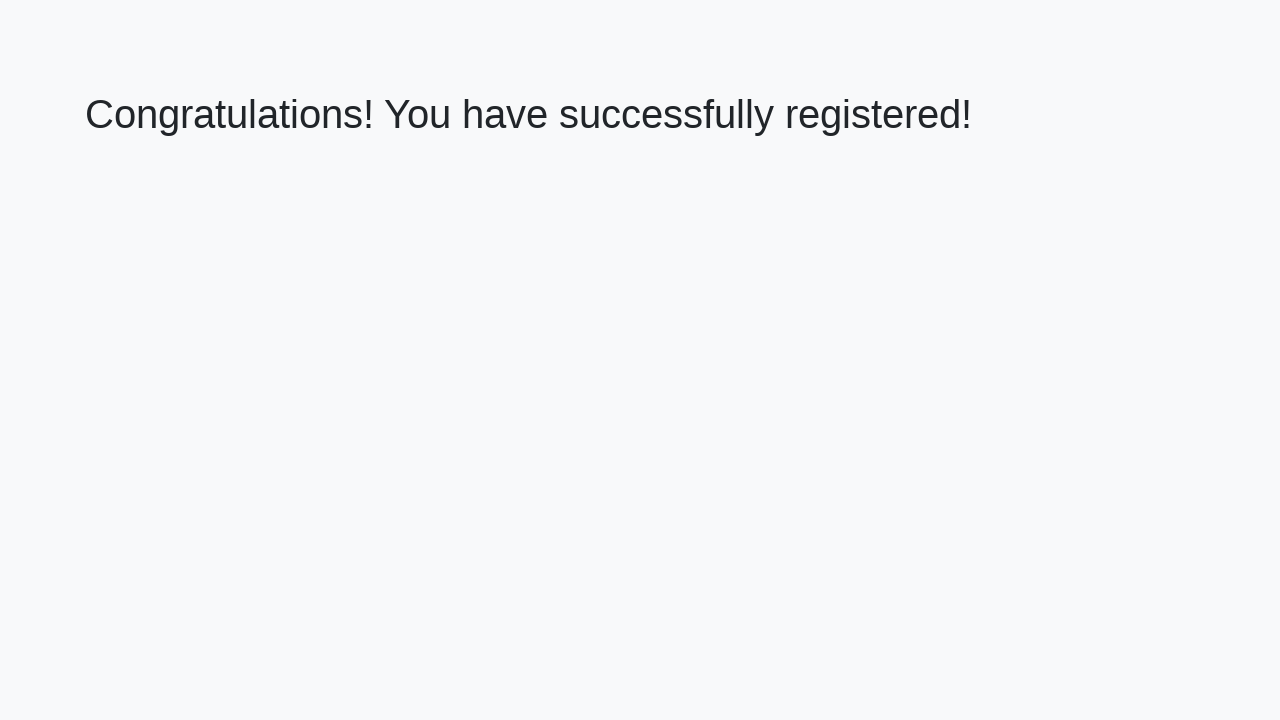

Retrieved success message text
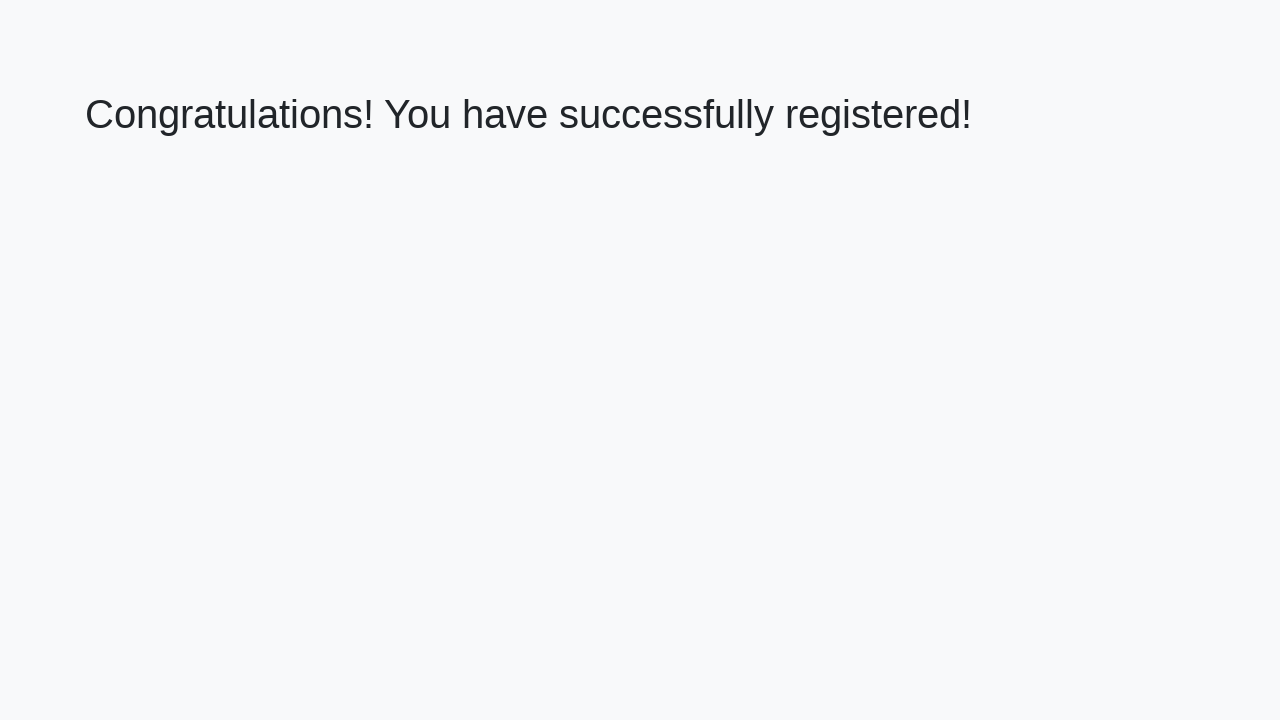

Verified successful registration message: 'Congratulations! You have successfully registered!'
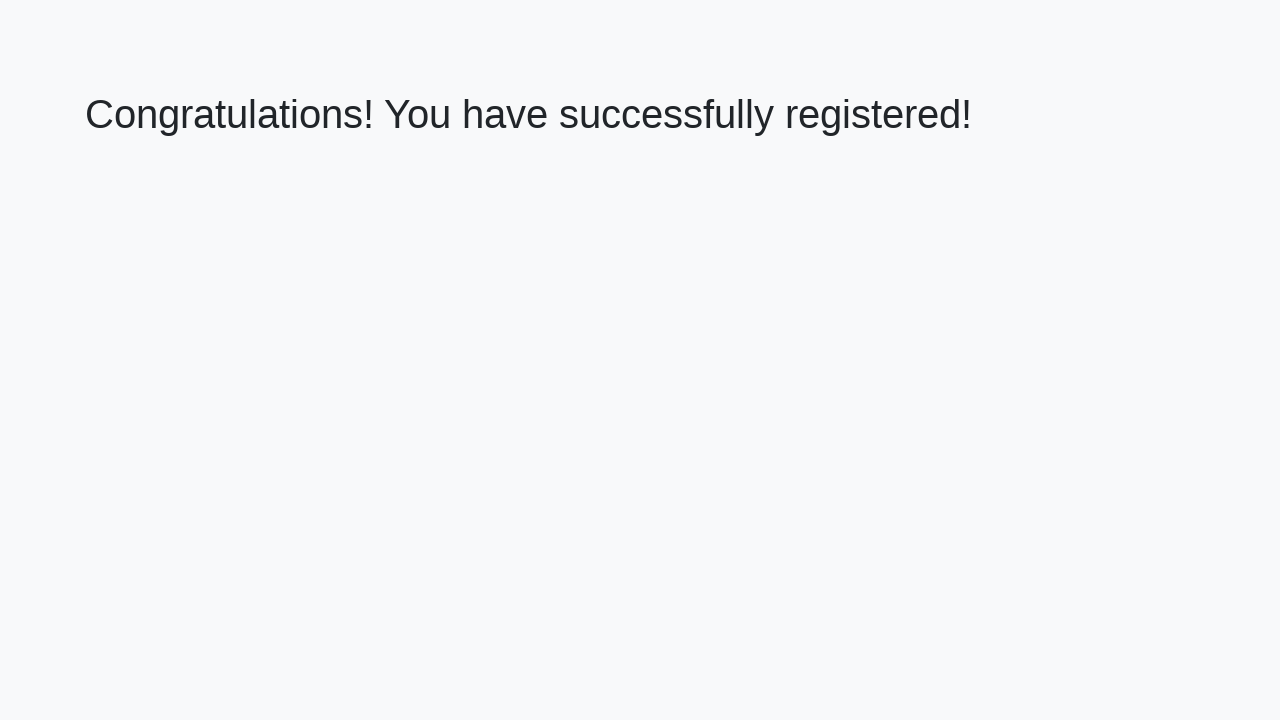

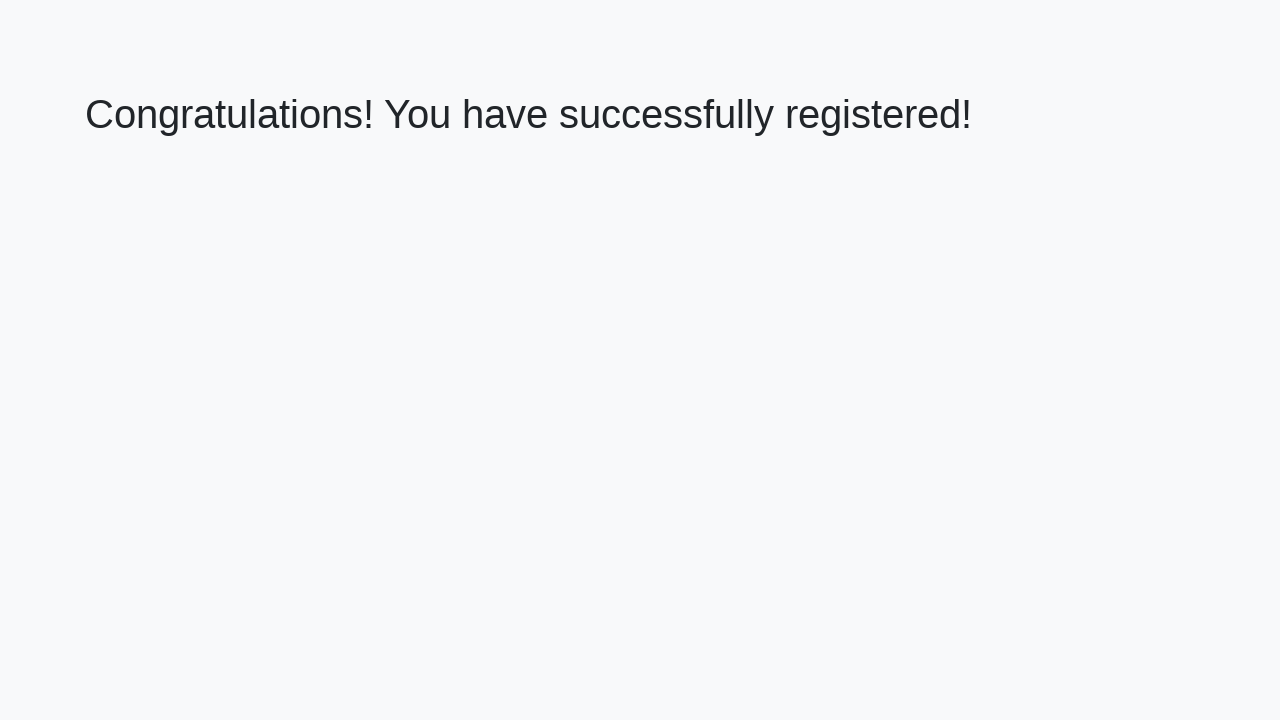